Tests clicking the download button on the North Carolina government solicitations page to initiate a file download

Starting URL: https://evp.nc.gov/solicitations/

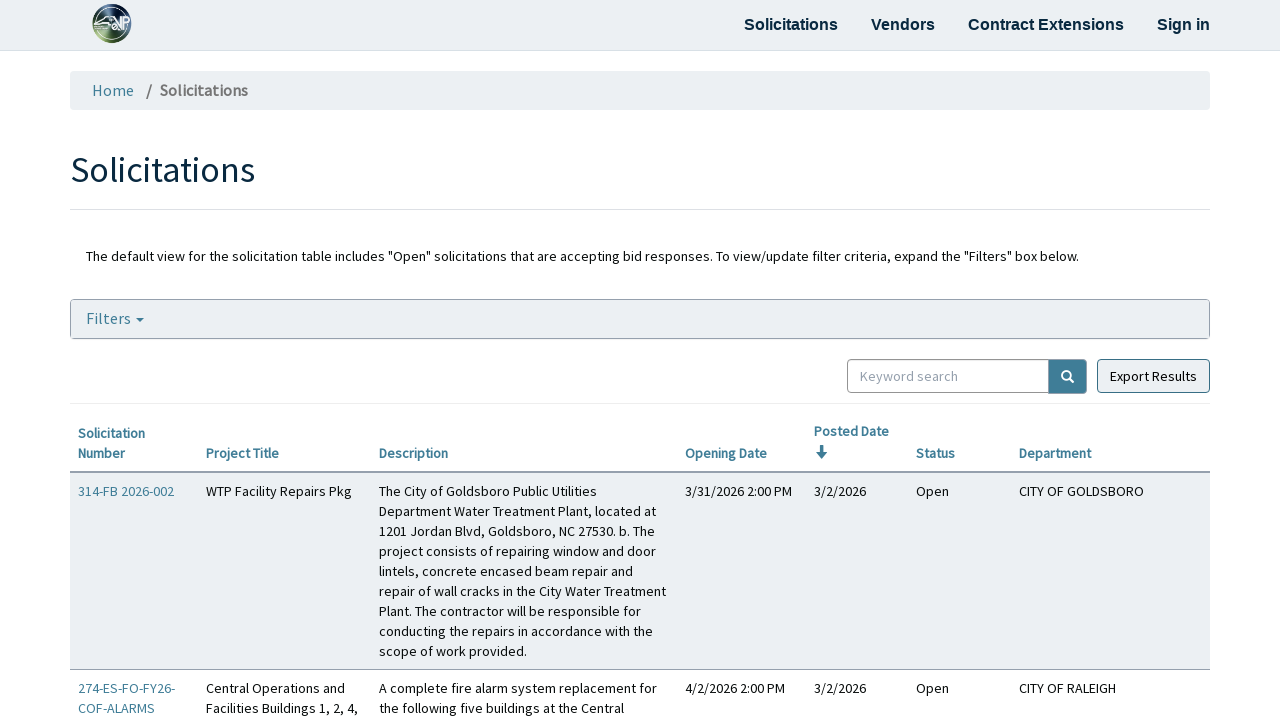

Clicked the download button on the North Carolina government solicitations page at (1154, 376) on a[title="Download"]
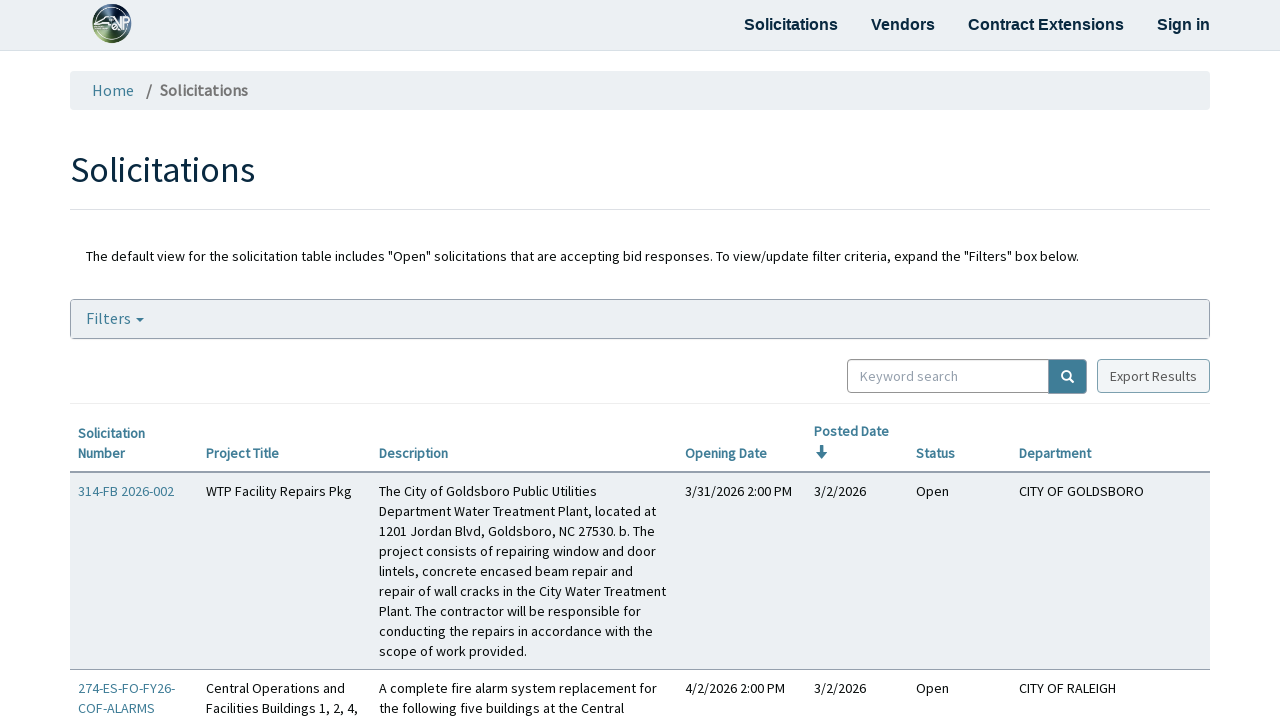

Waited 2 seconds to ensure file download initiated
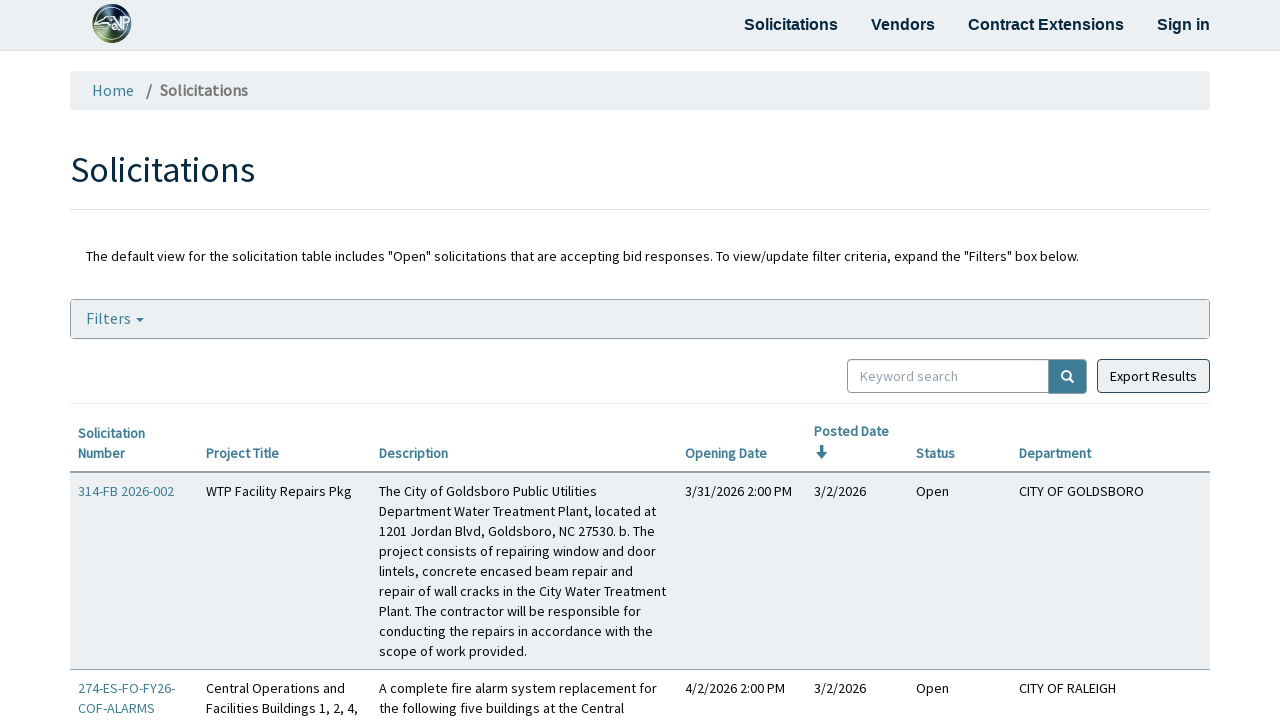

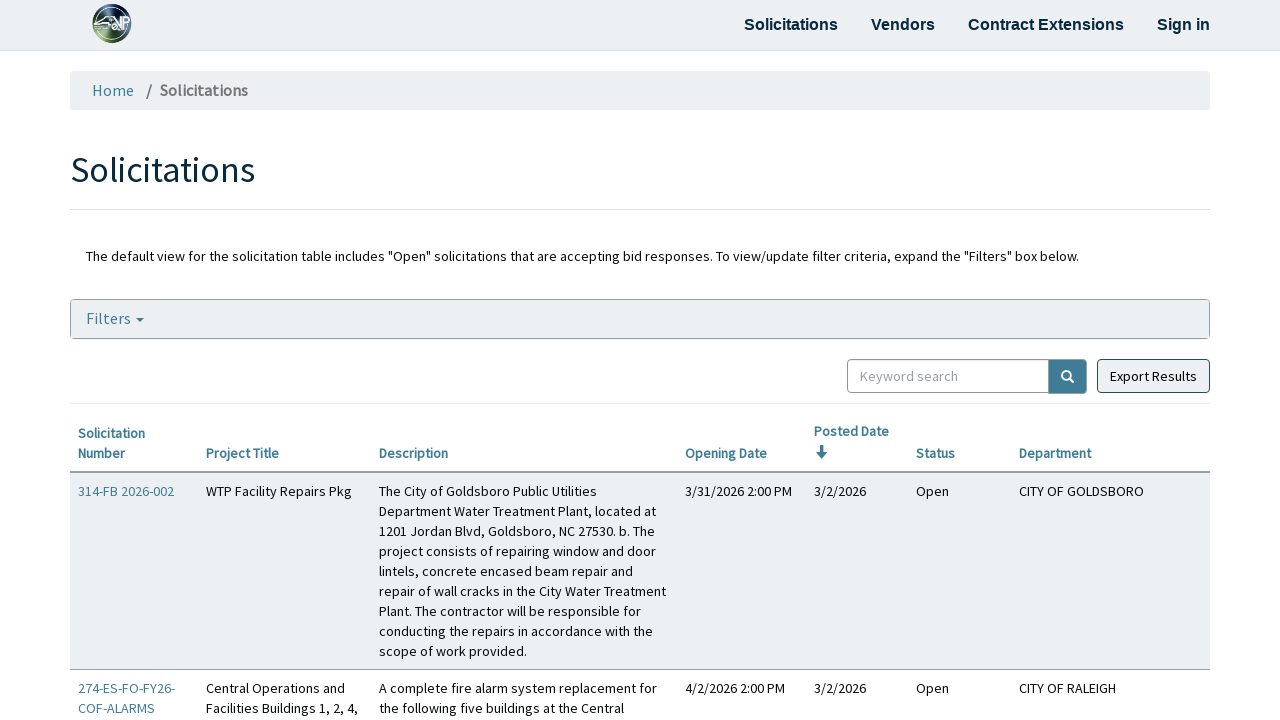